Navigates to an Angular practice page and verifies the presence of navigation bar elements including the Home link and navbar menu items

Starting URL: https://rahulshettyacademy.com/angularpractice/

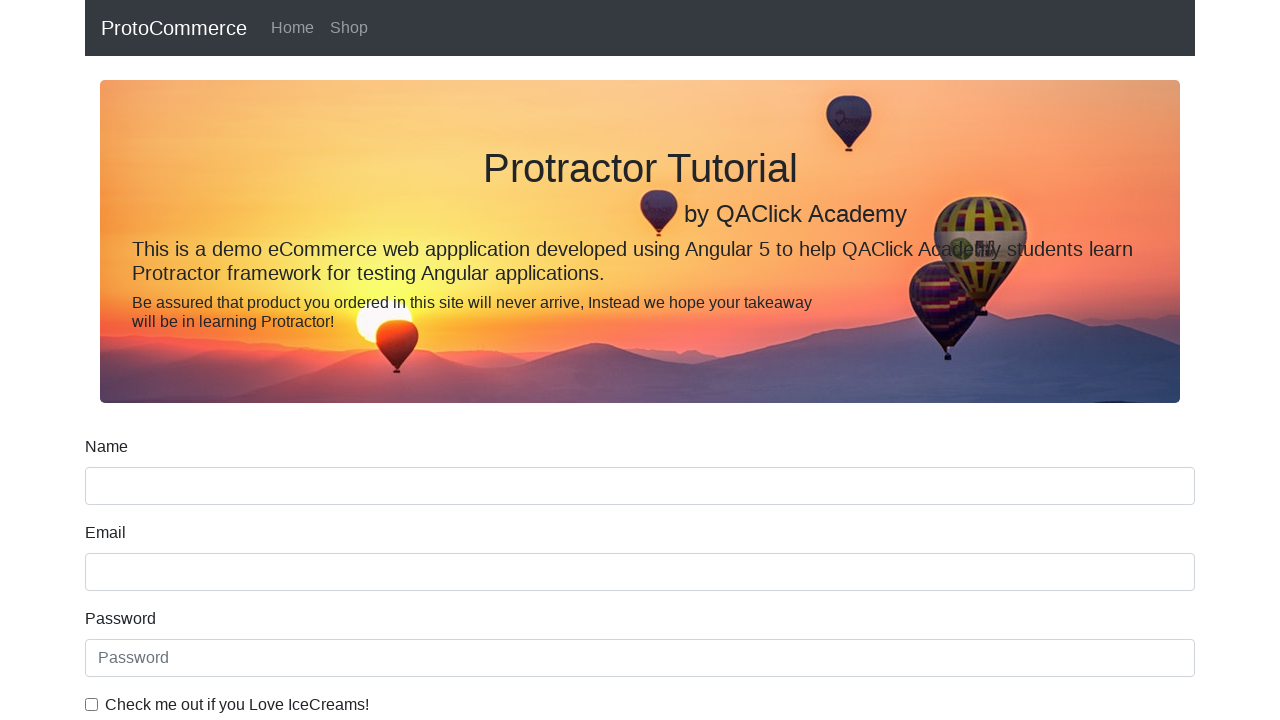

Navigated to Angular practice page
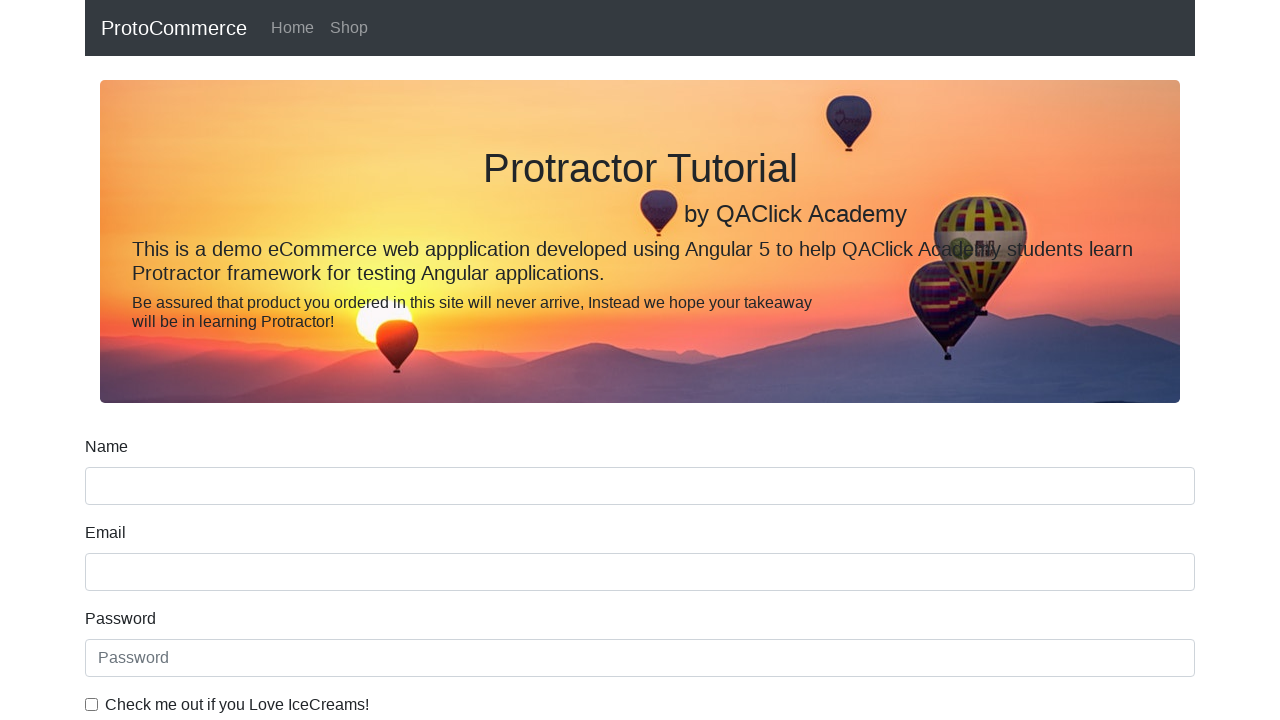

Home link is present in navigation bar
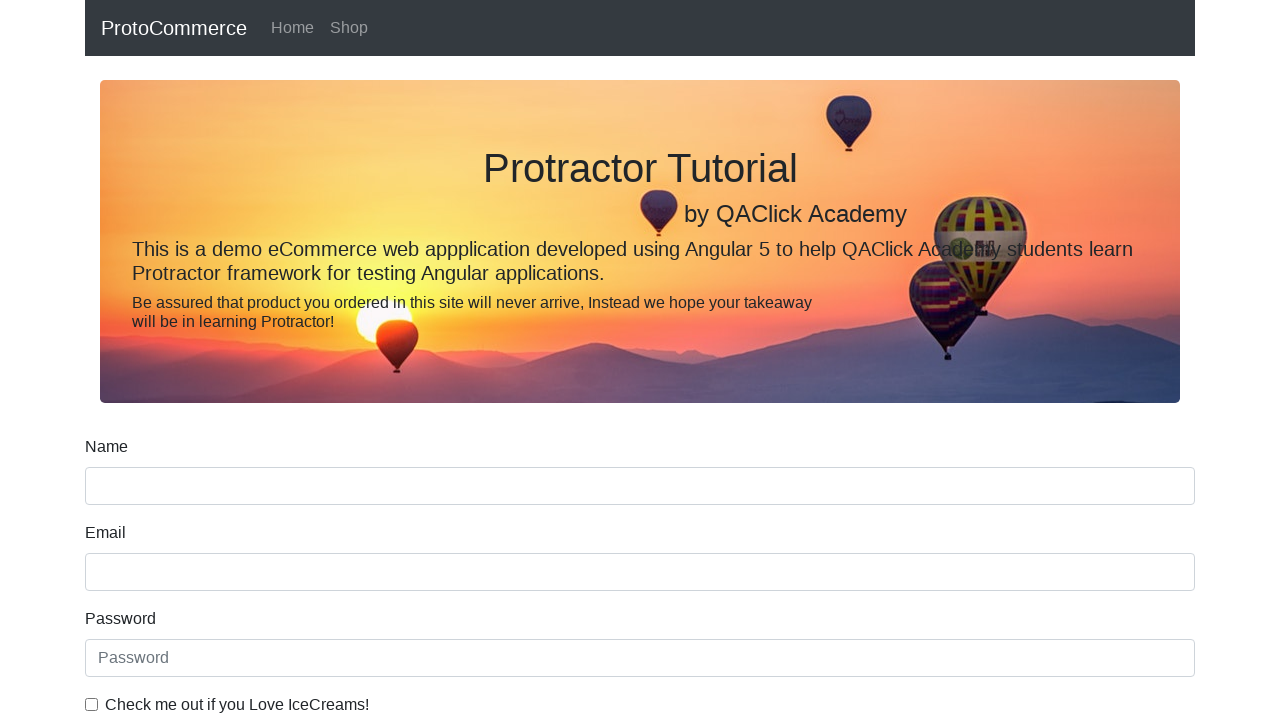

Navbar menu items are present
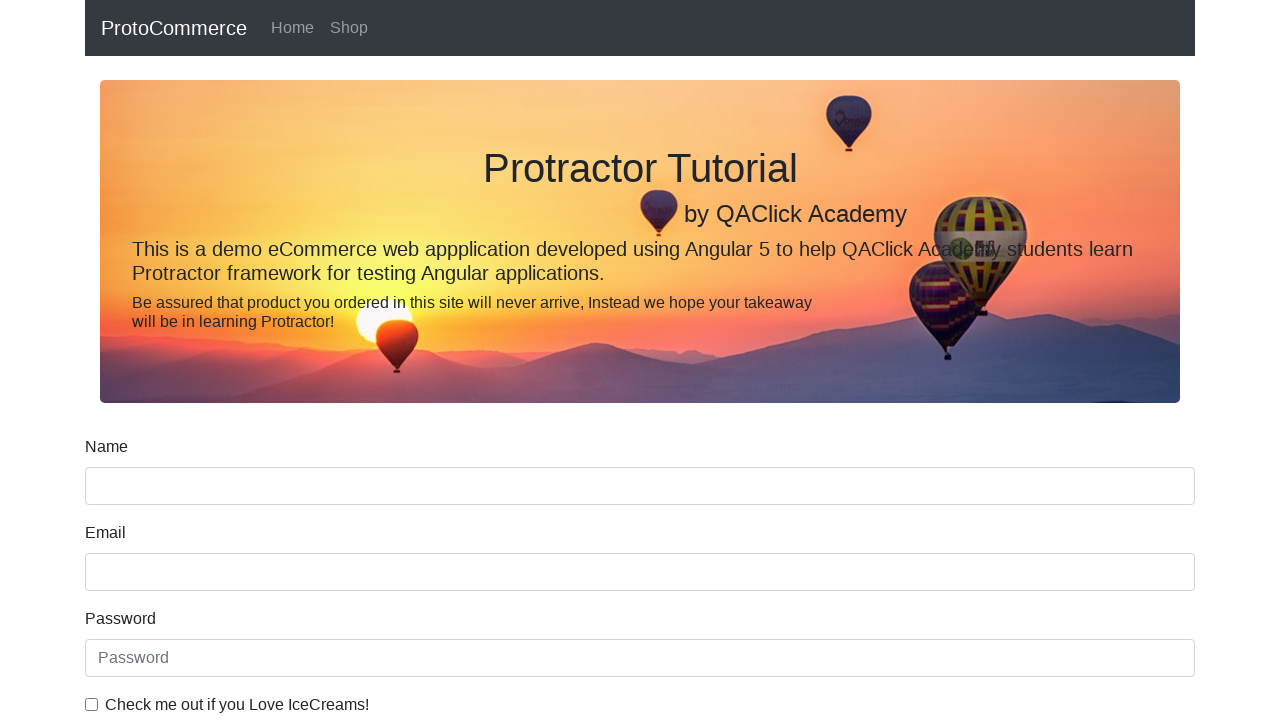

First navbar item is loaded and accessible
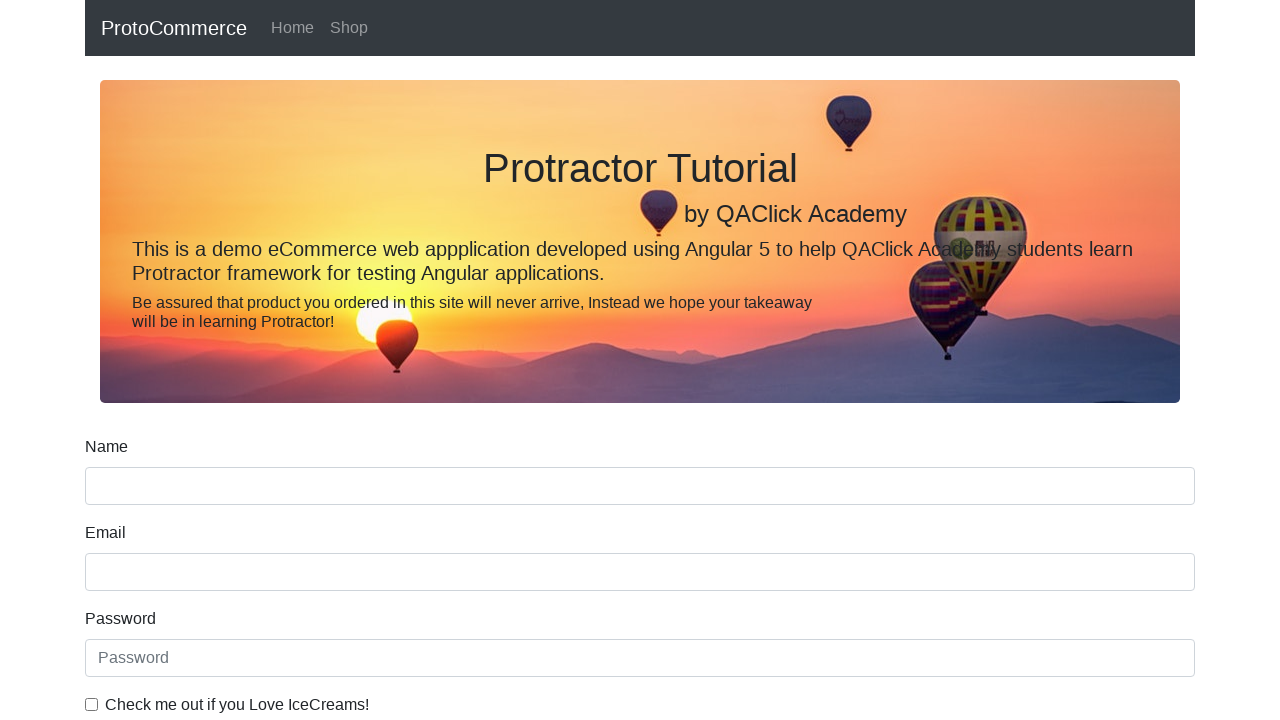

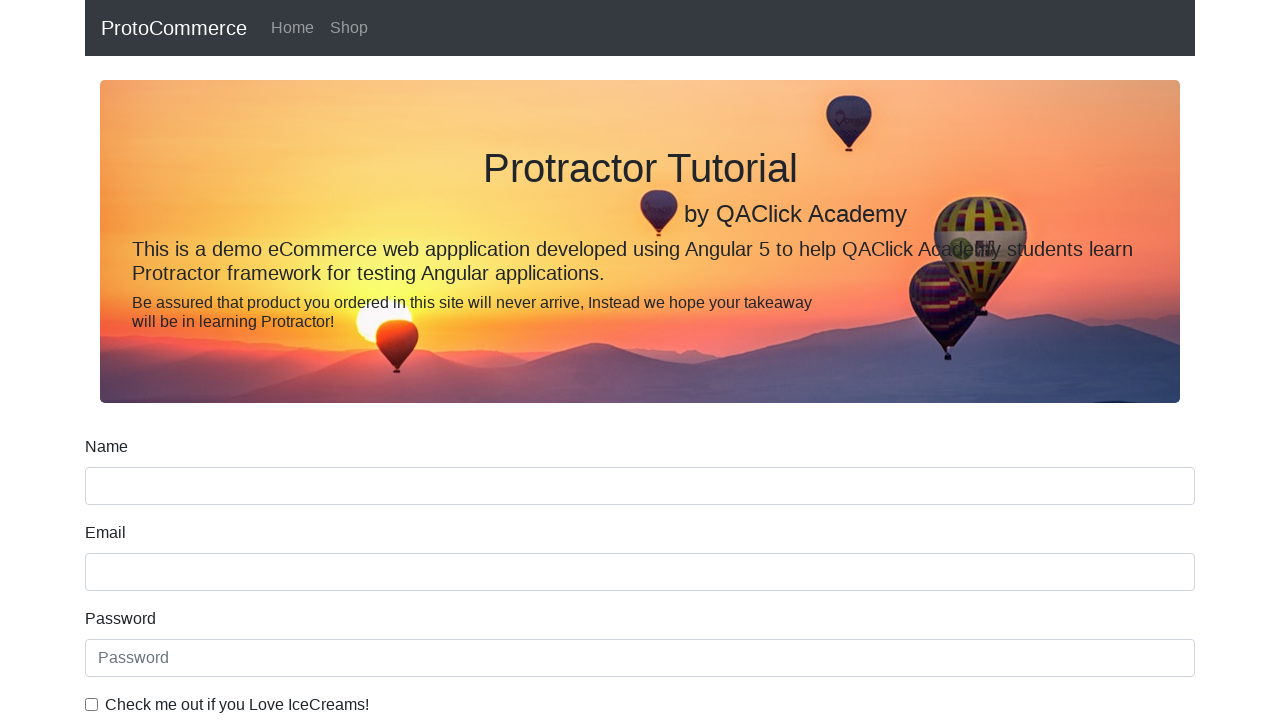